Tests clicking a button with a dynamically generated ID on the UI Testing Playground site to verify dynamic element handling

Starting URL: http://uitestingplayground.com/dynamicid

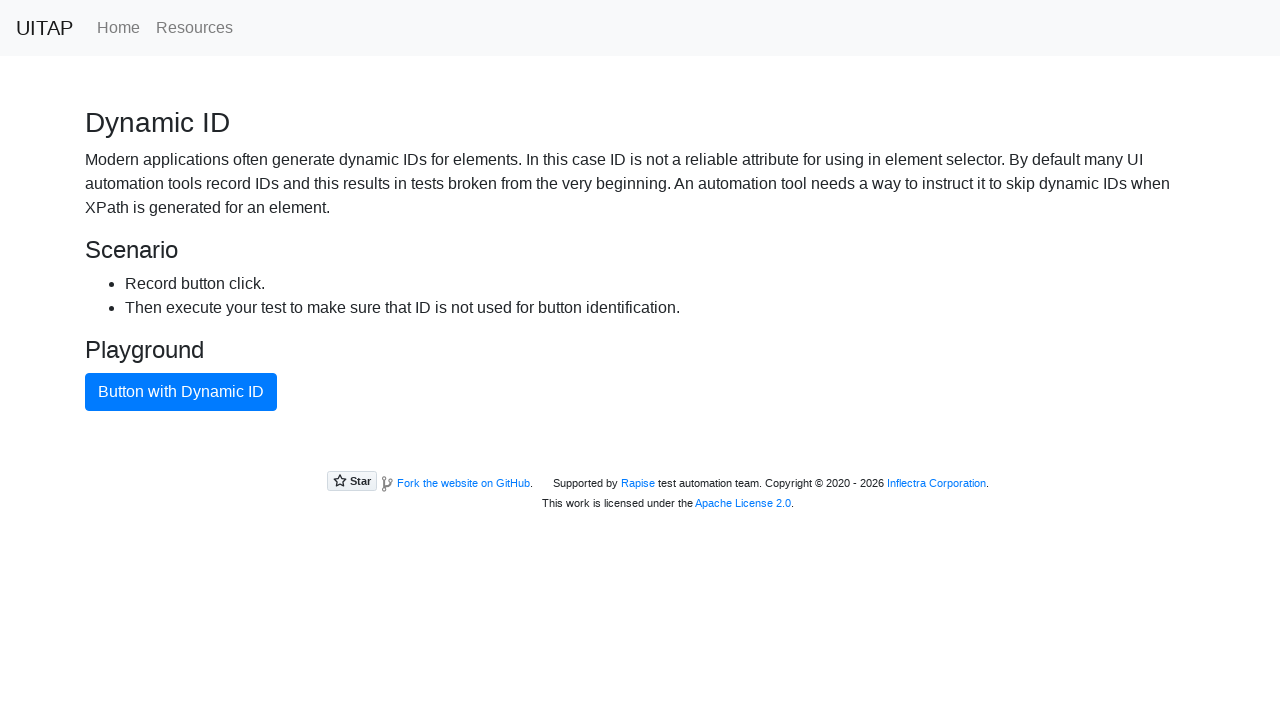

Clicked button with dynamic ID using class selector (btn btn-primary) at (181, 392) on button.btn.btn-primary
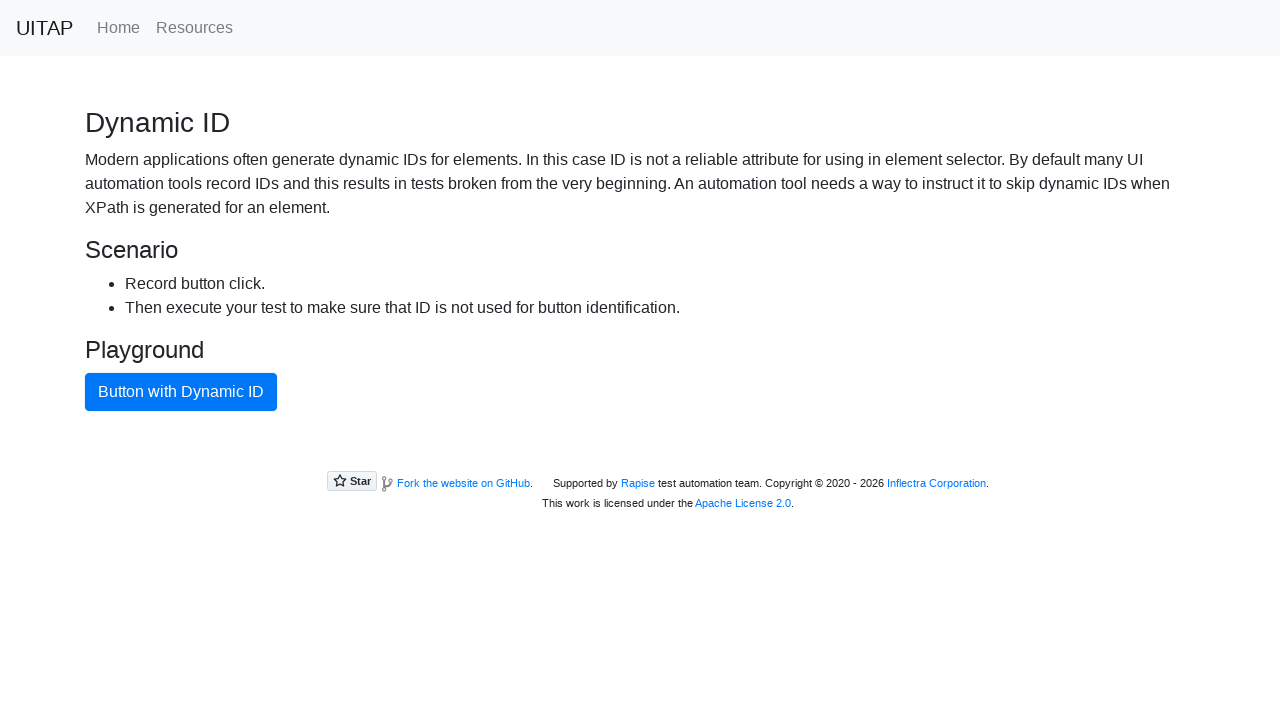

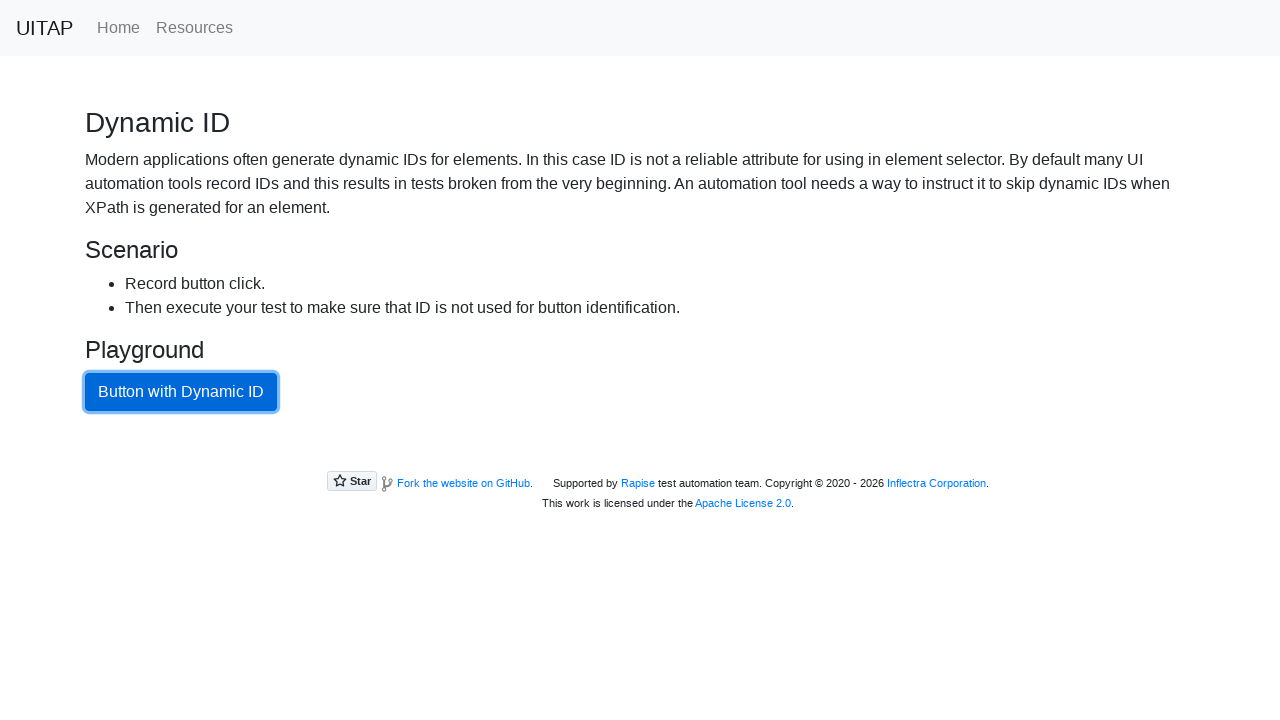